Tests checkbox functionality by clicking a single checkbox, unchecking it, and then selecting a specific checkbox from a group based on its value attribute

Starting URL: https://syntaxprojects.com/basic-checkbox-demo.php

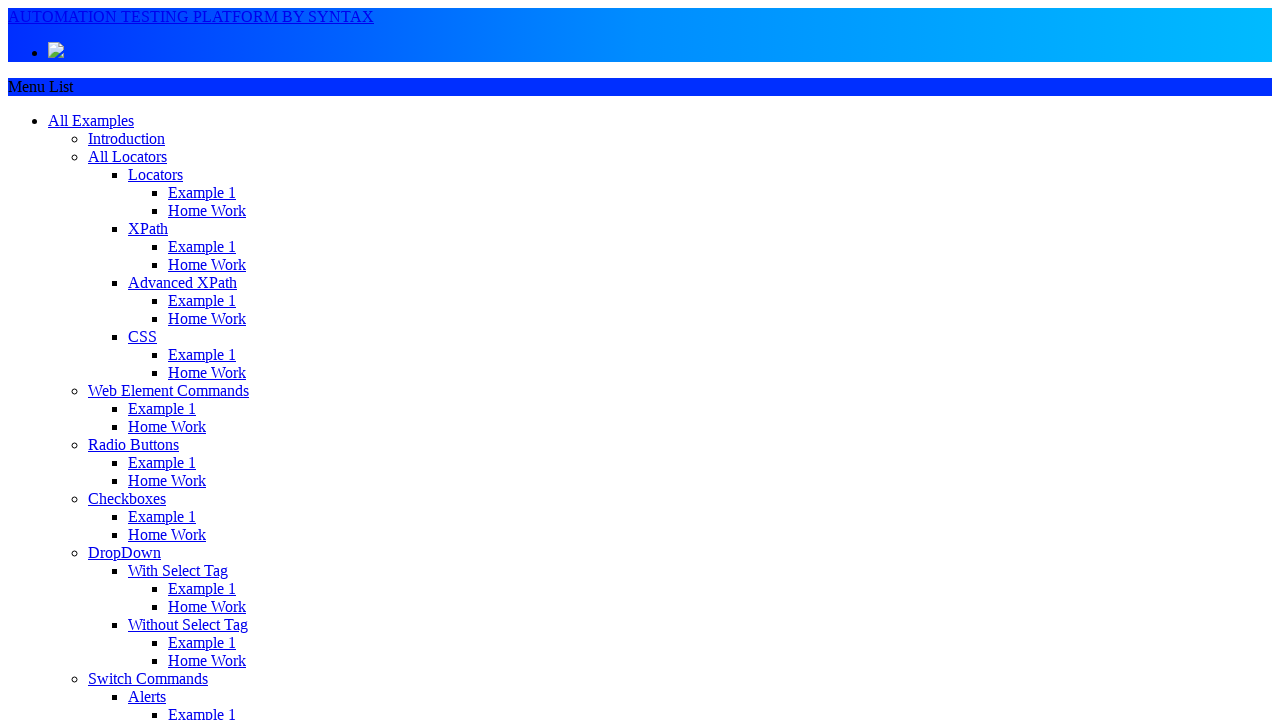

Clicked the single checkbox to check it at (18, 361) on input#isAgeSelected
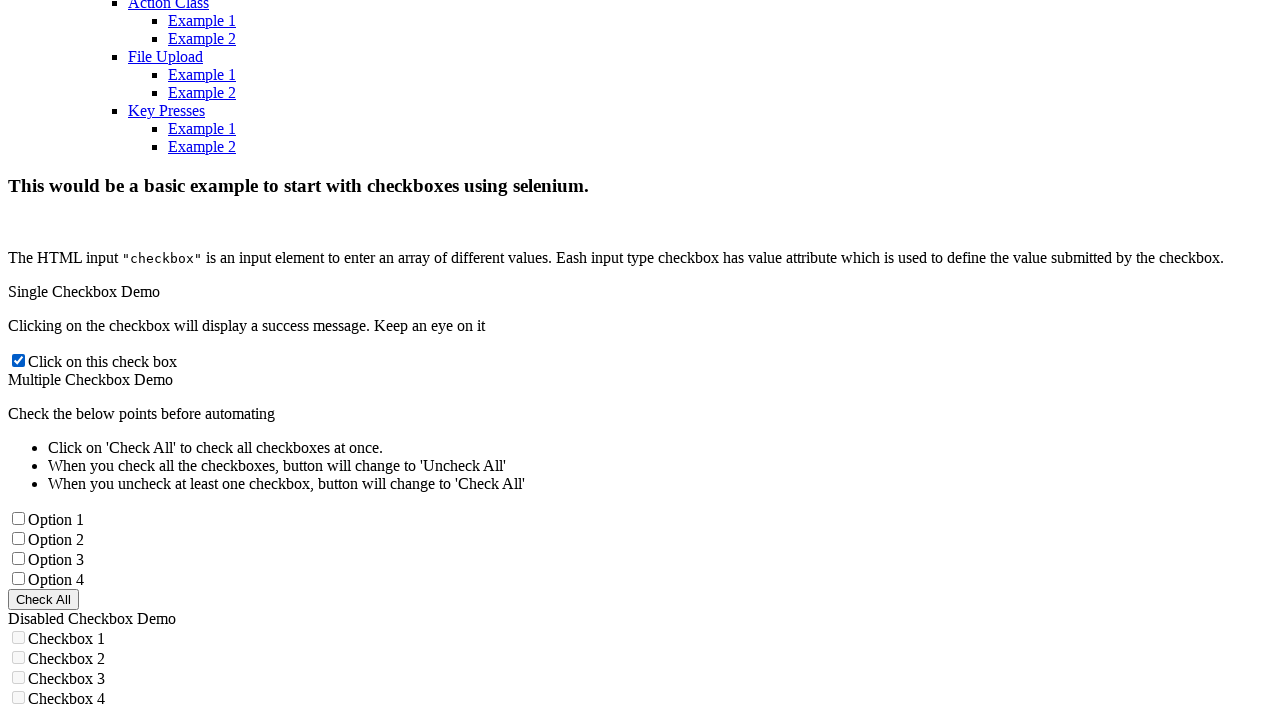

Waited 2 seconds
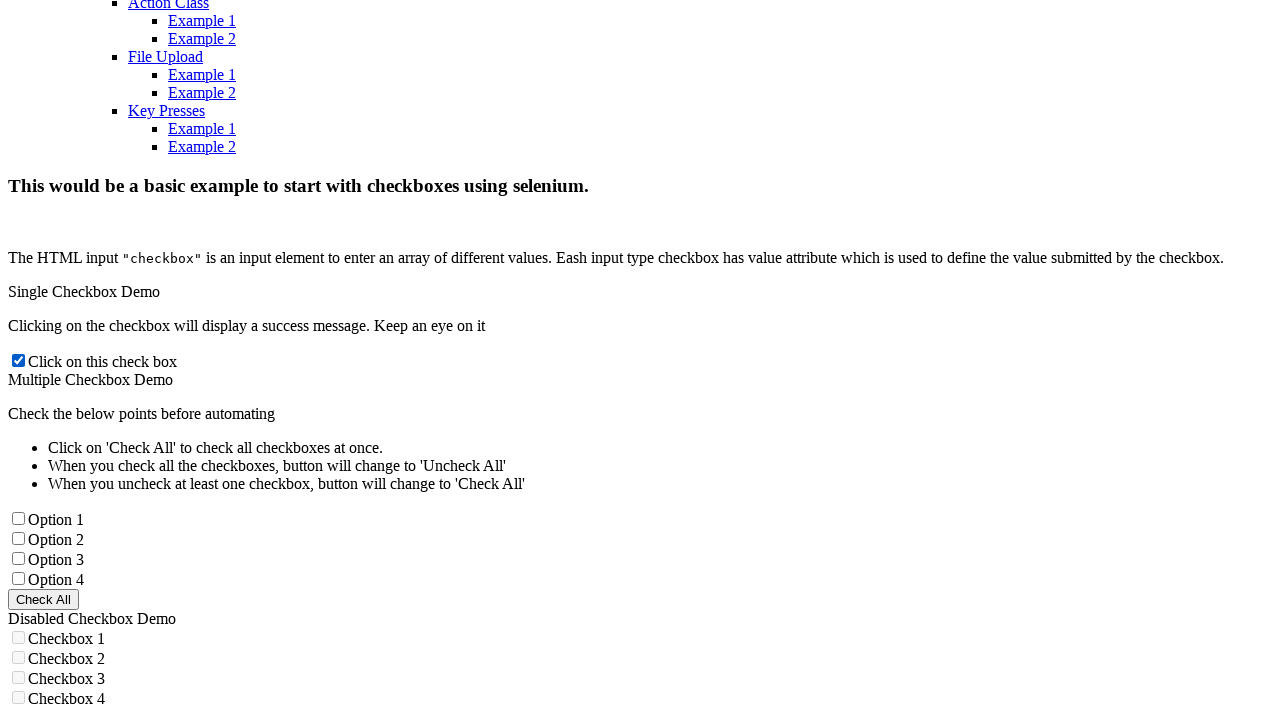

Unchecked the single checkbox at (18, 361) on input#isAgeSelected
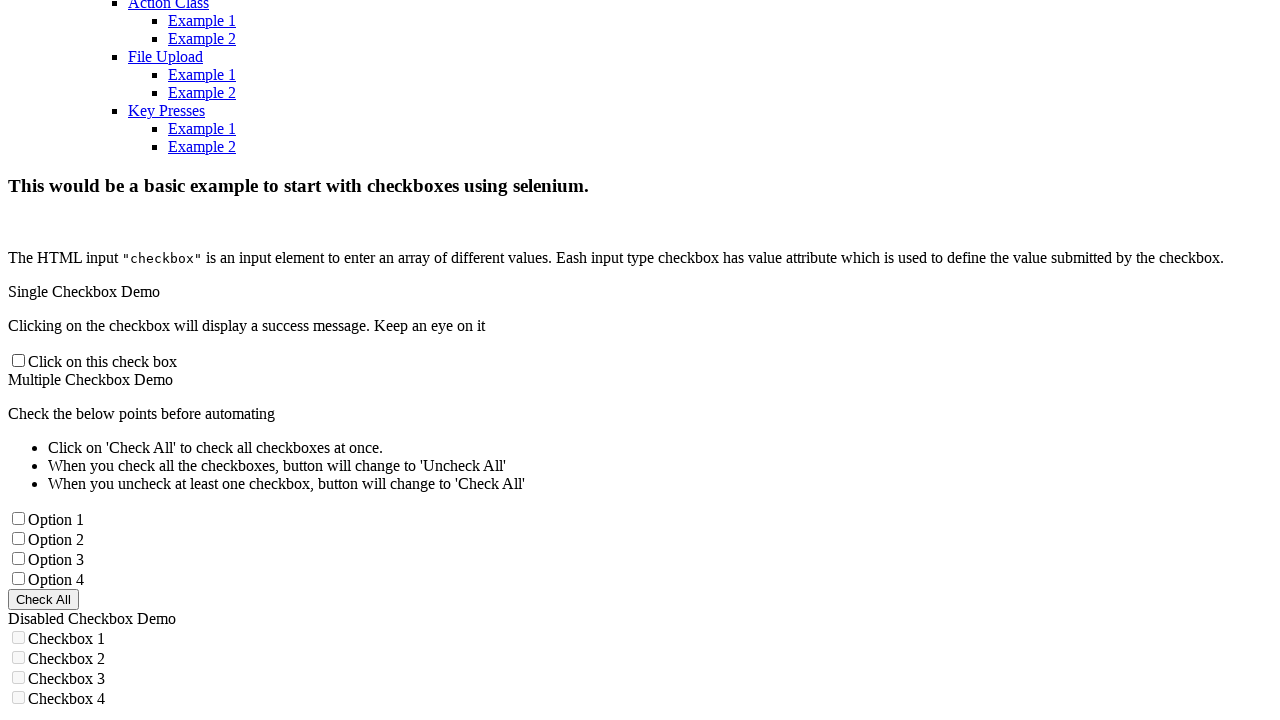

Located all checkboxes with class 'cb1-element'
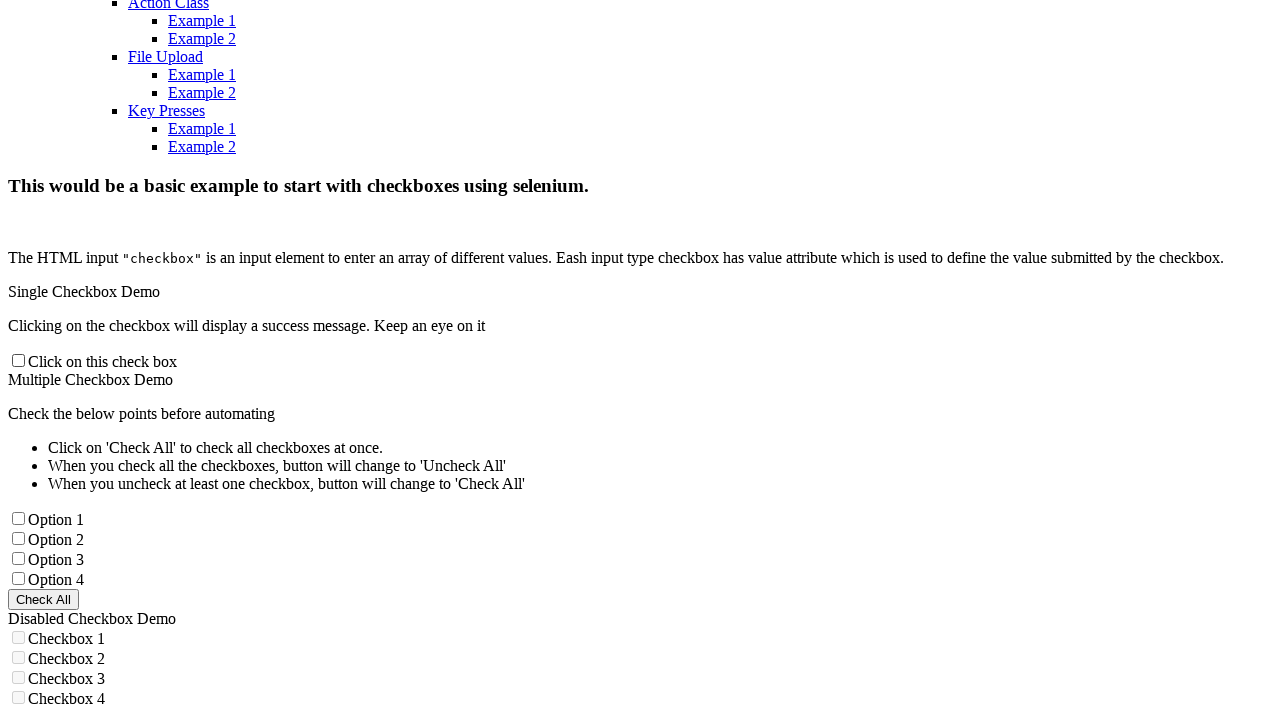

Clicked checkbox with value 'Option-3' at (18, 559) on input.cb1-element >> nth=2
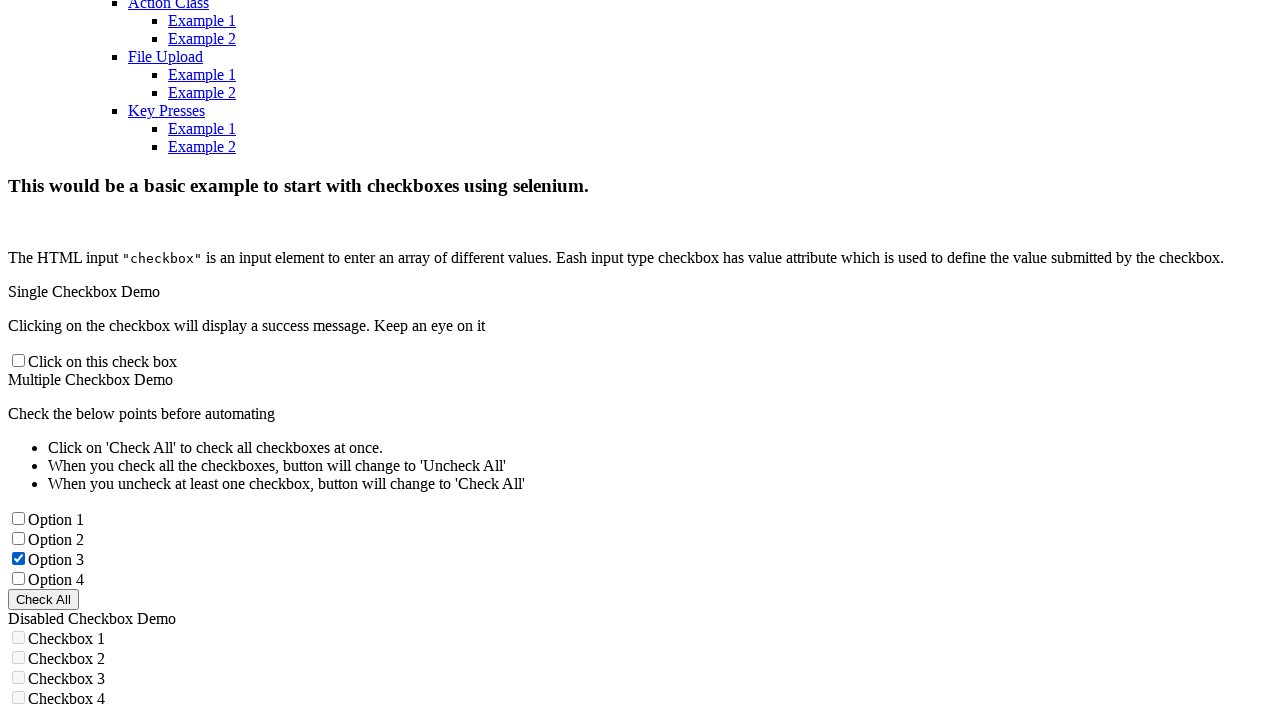

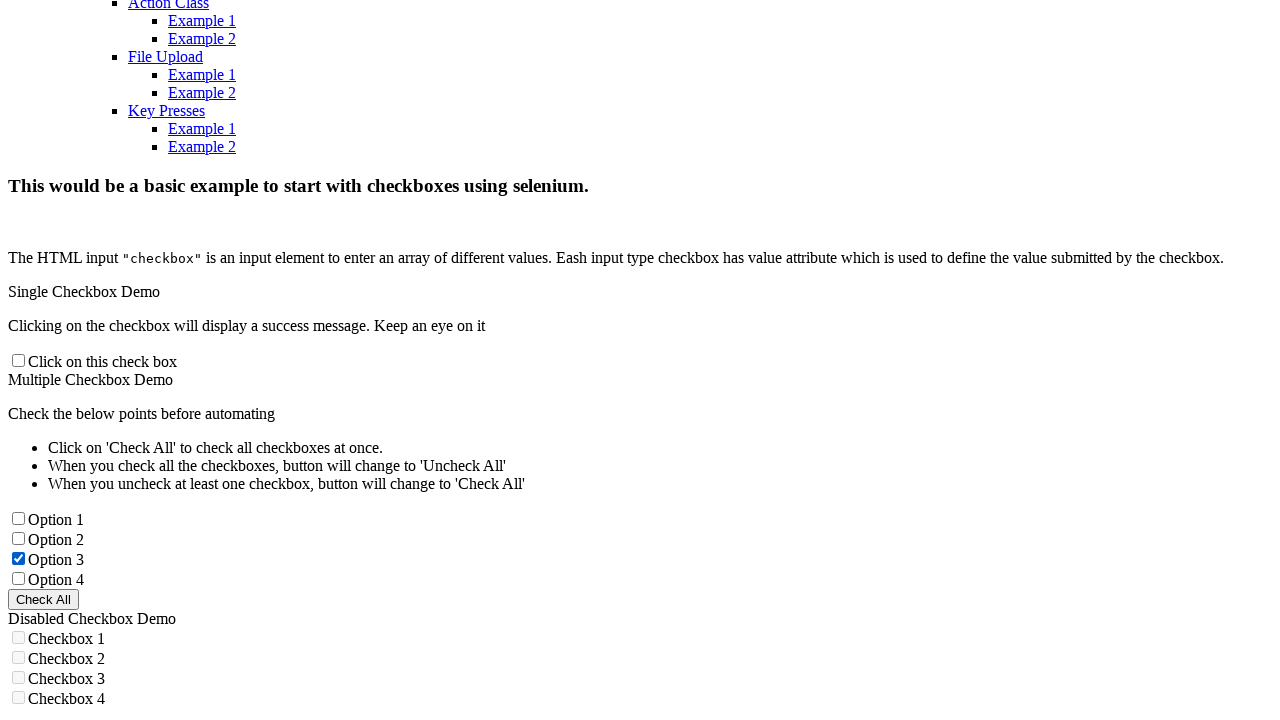